Tests navigation to the Elements page by scrolling down and clicking the Elements card on the homepage, then verifying the header text.

Starting URL: https://demoqa.com

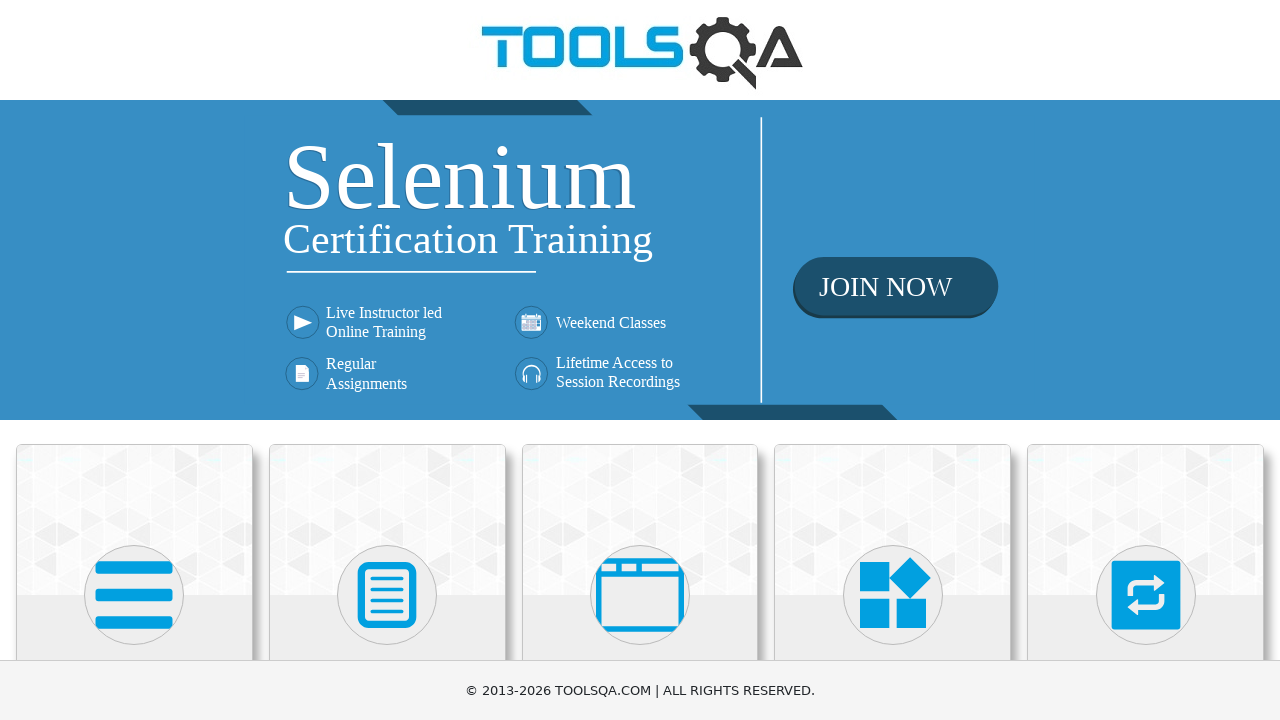

Scrolled down 300 pixels to reveal category cards on homepage
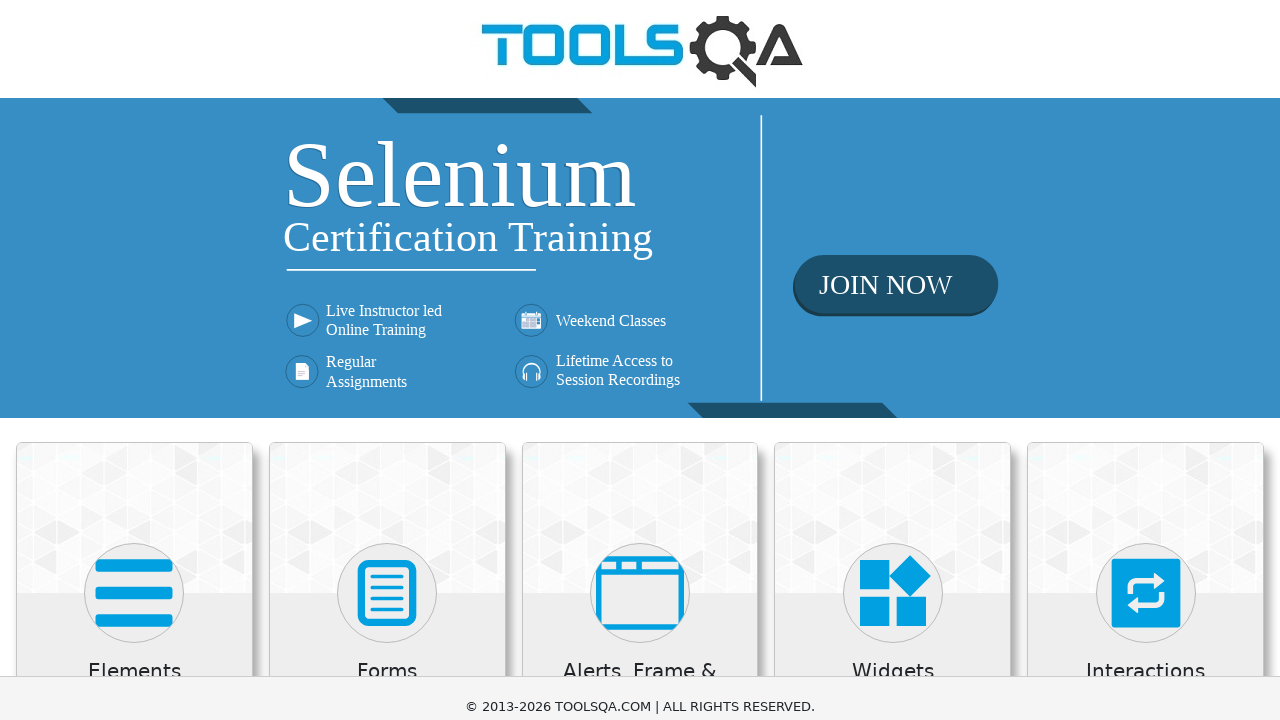

Clicked on Elements card to navigate to Elements page at (134, 344) on div.card:has-text('Elements')
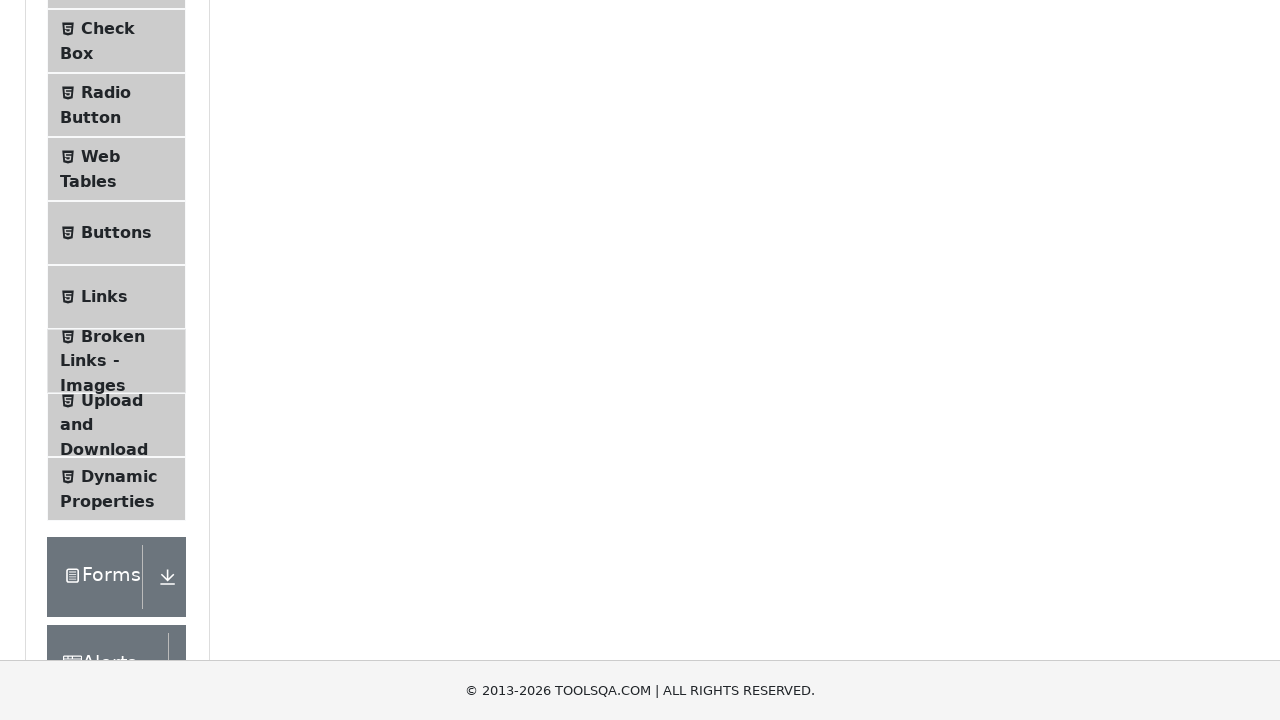

Verified Elements header text is displayed on the page
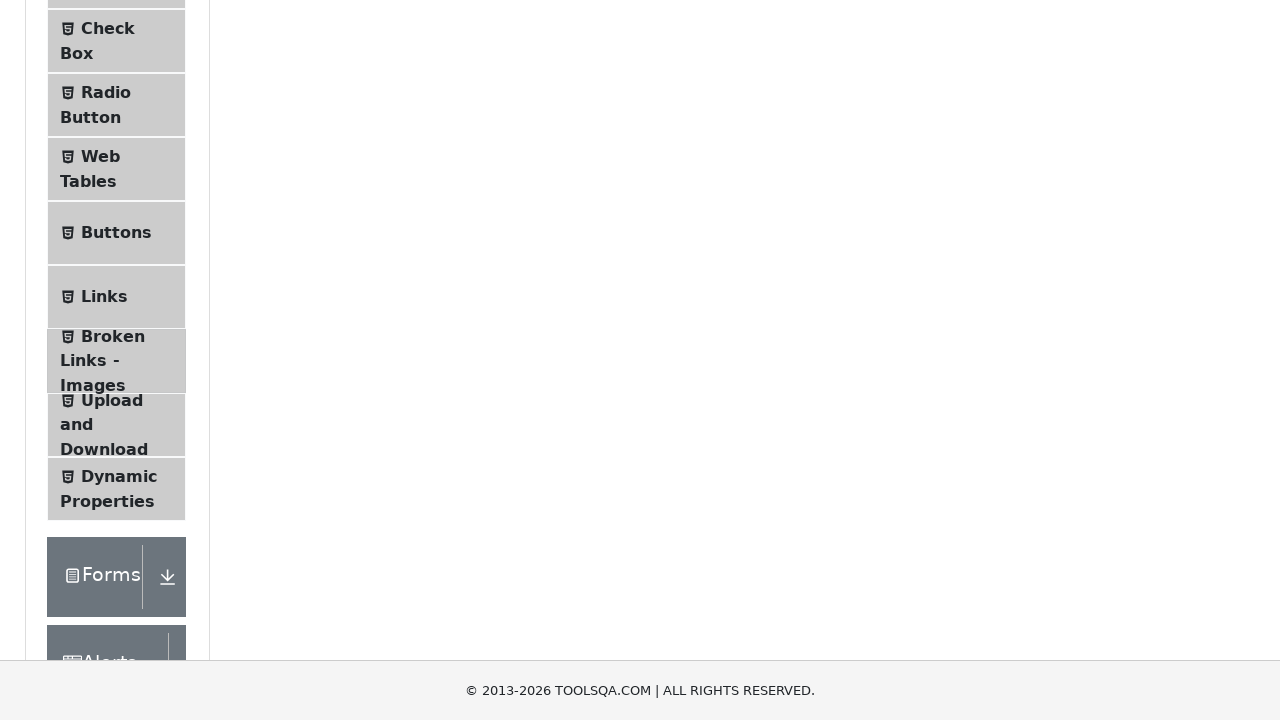

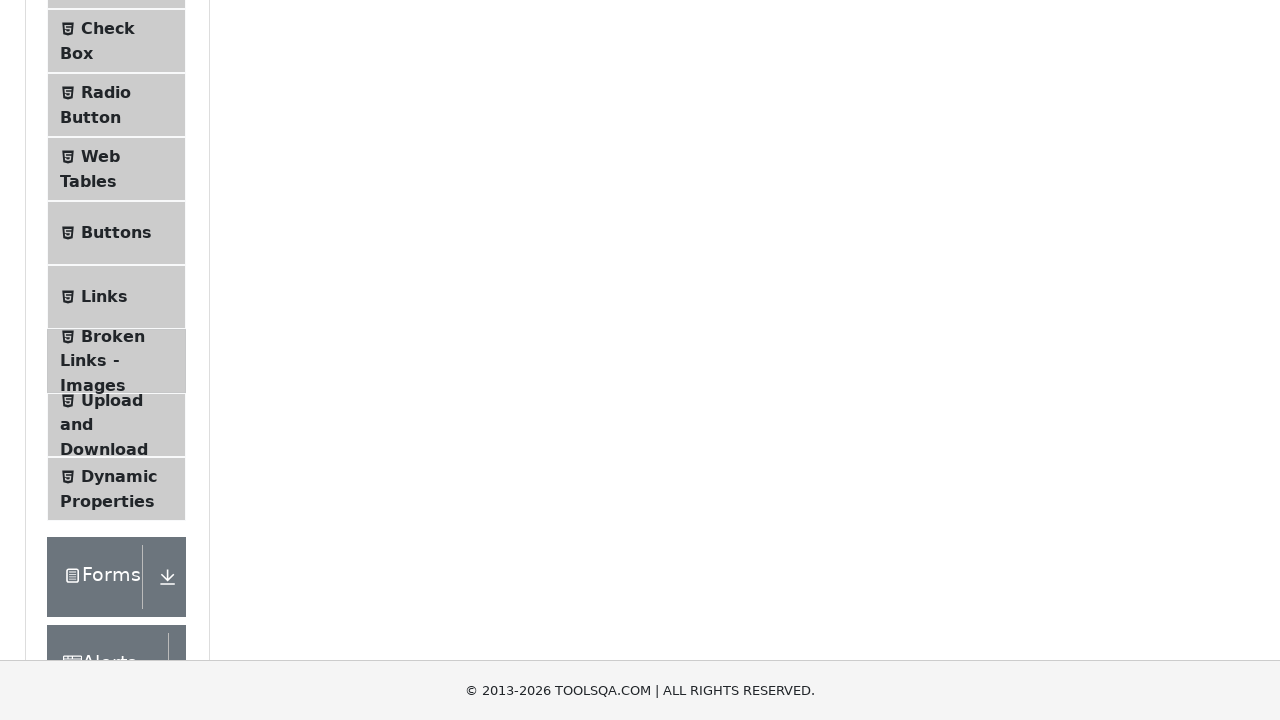